Tests window switching functionality by opening a new window, switching to it to verify the title, then switching back to the parent window

Starting URL: http://the-internet.herokuapp.com/windows

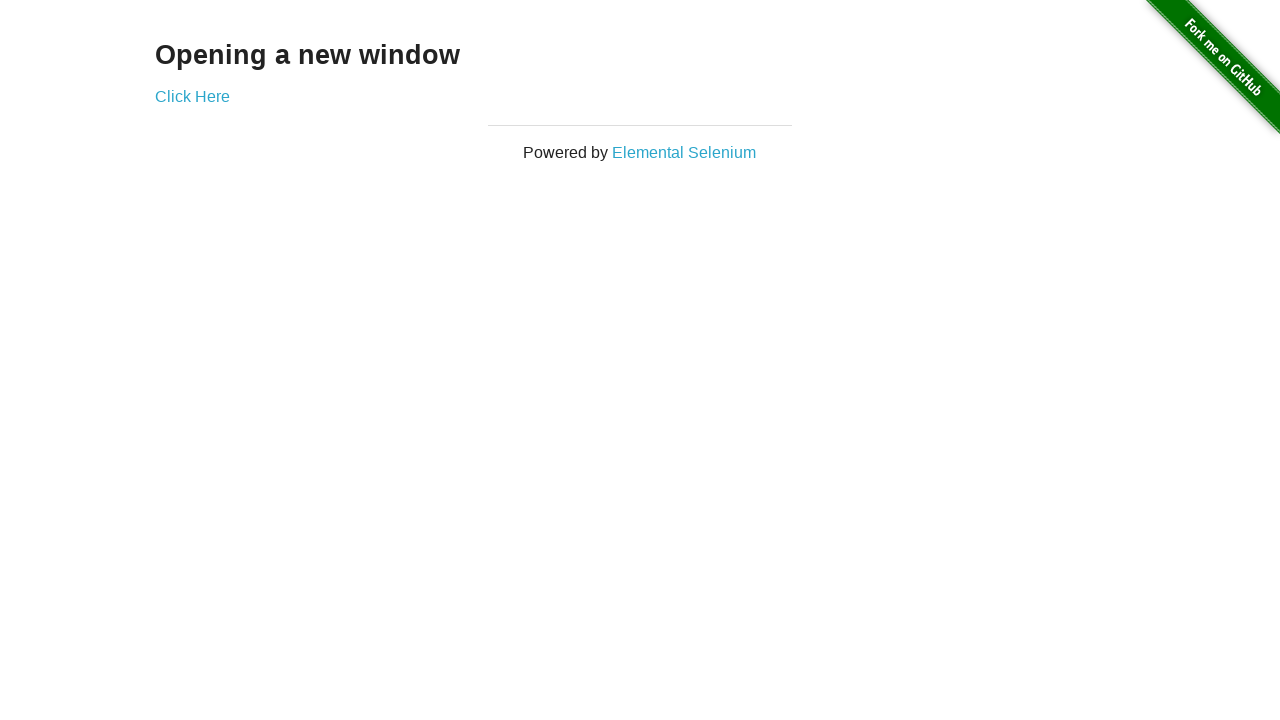

Clicked 'Click Here' link to open new window at (192, 96) on xpath=//a[text()='Click Here']
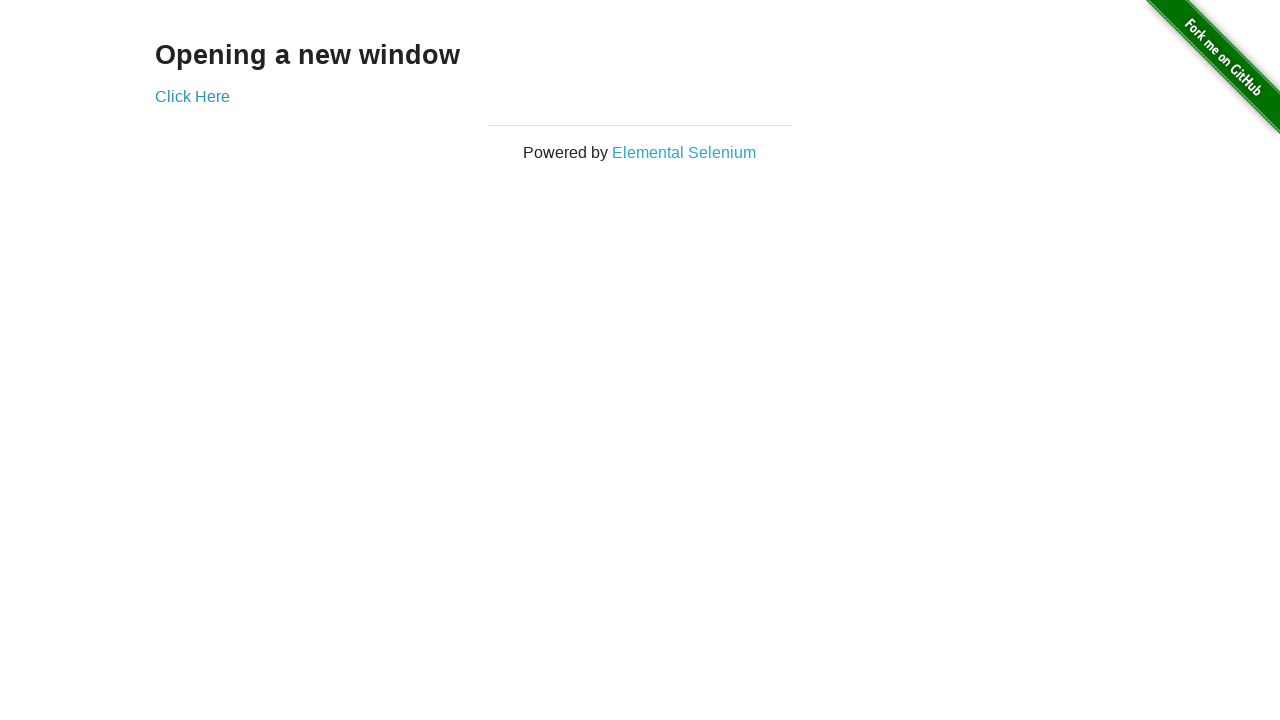

New window opened and captured
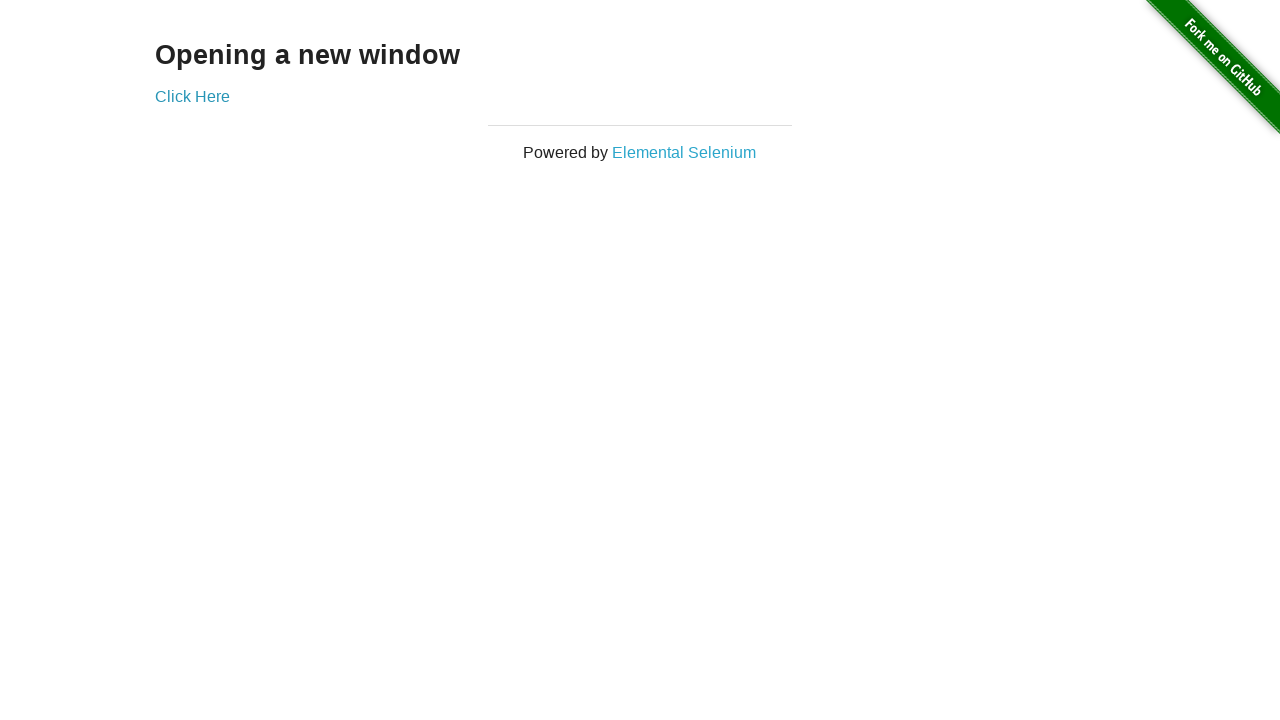

Parent window title verified: The Internet
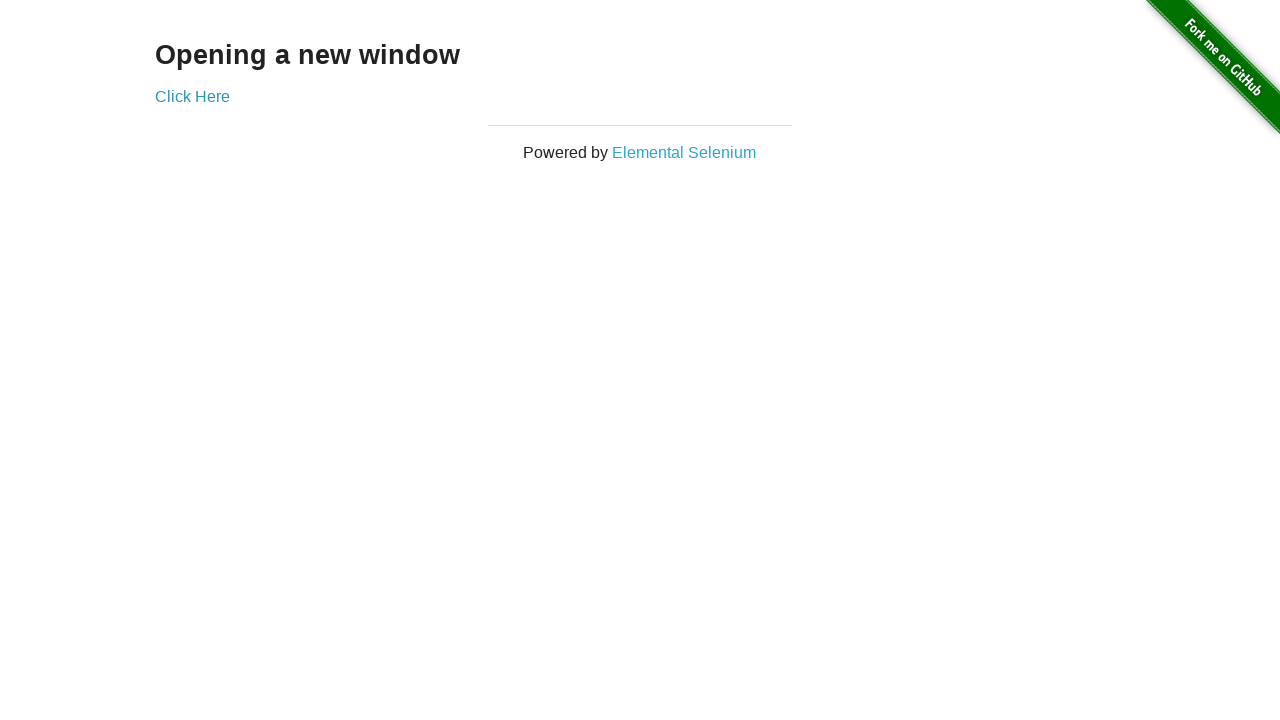

Switched to new window, title verified: New Window
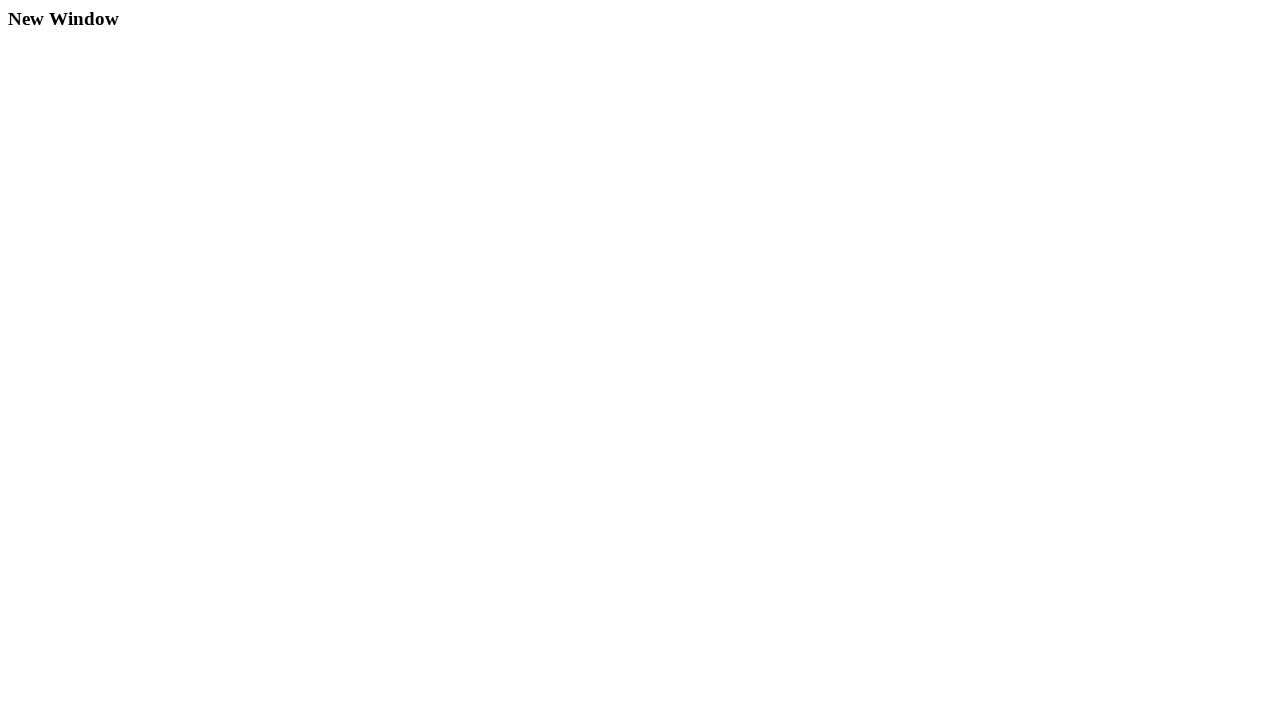

Switched back to parent window, title verified: The Internet
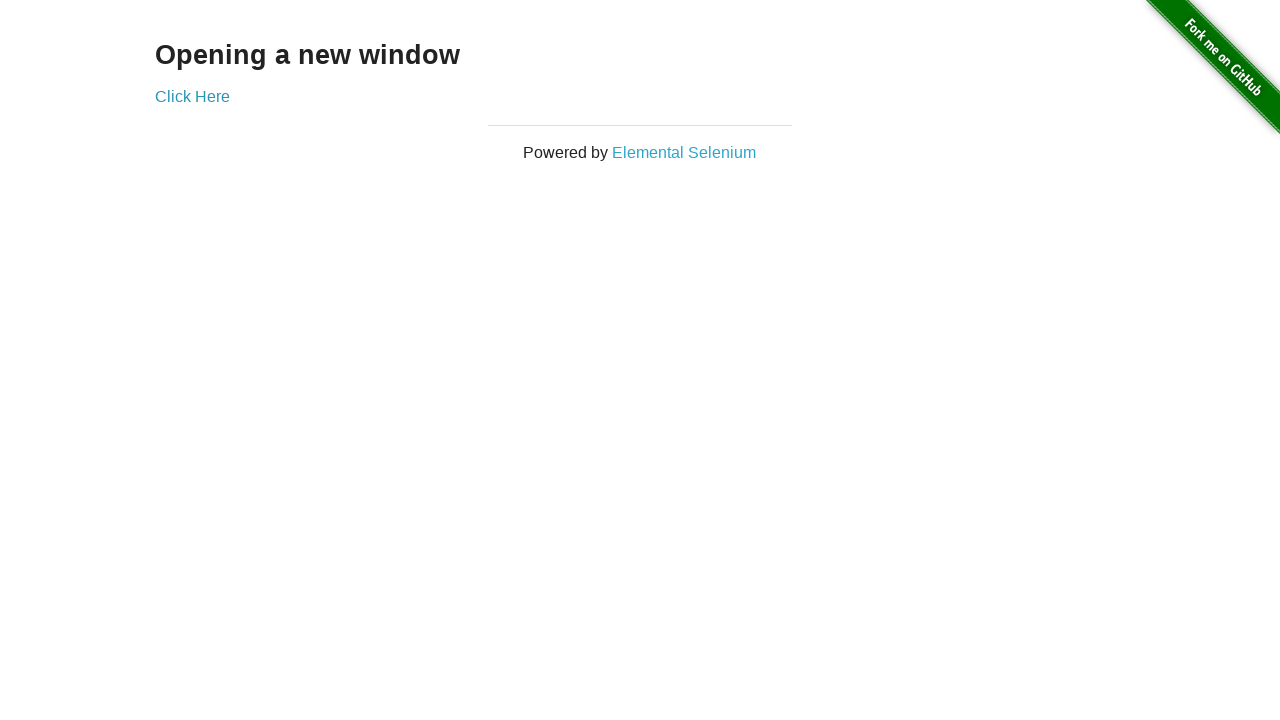

Closed the new window
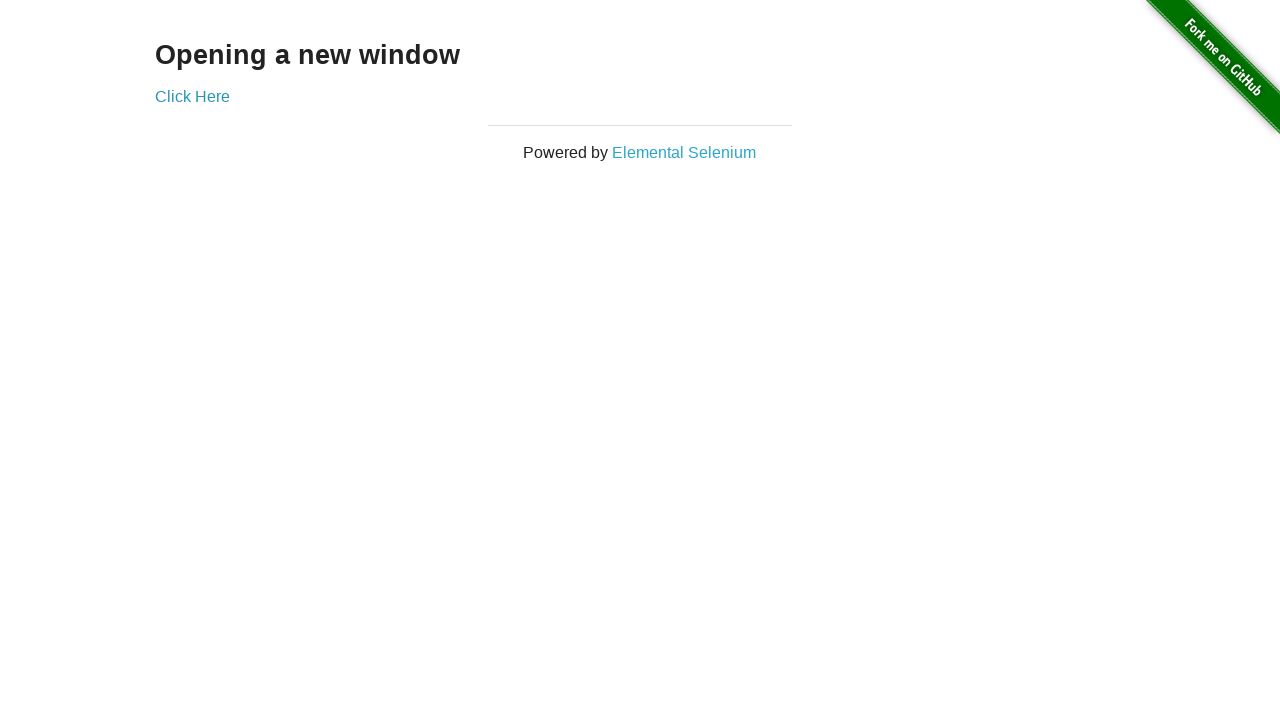

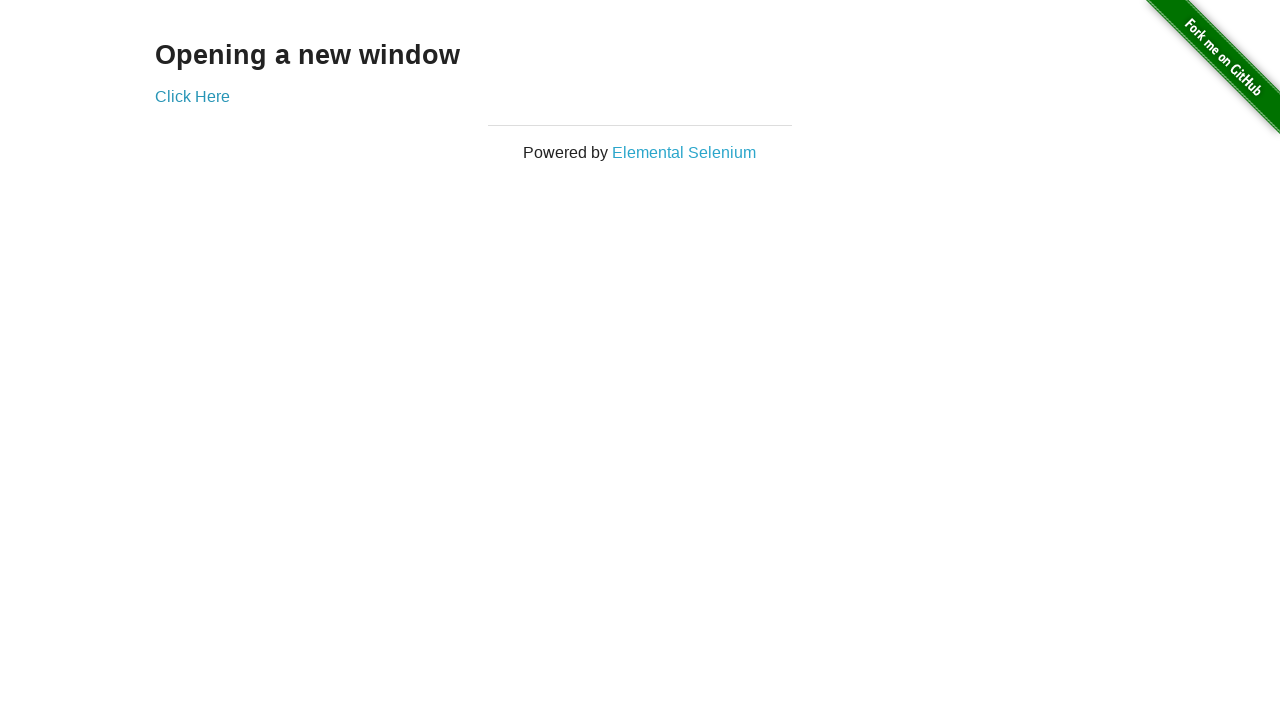